Tests double-click functionality on the questions tab to reveal a search section with specific title

Starting URL: https://thecode.media/

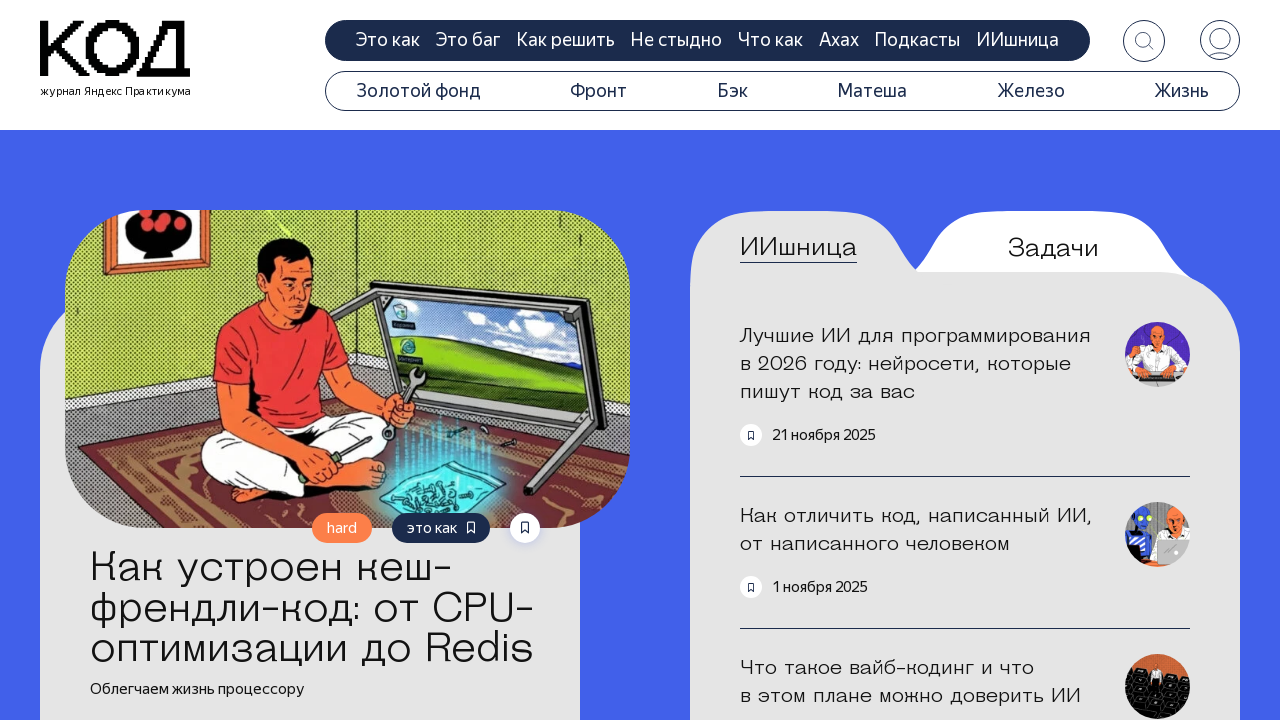

Double-clicked on the questions tab at (1053, 248) on .tab-questions
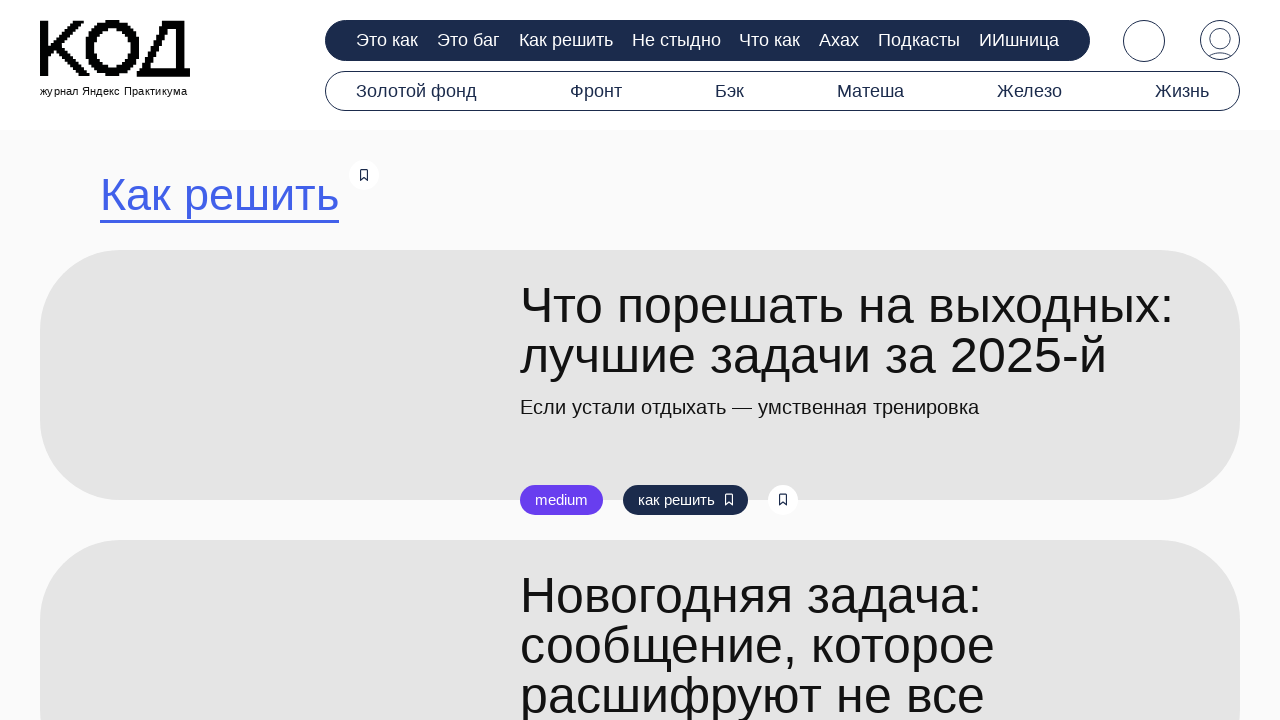

Search section with title revealed after double-click
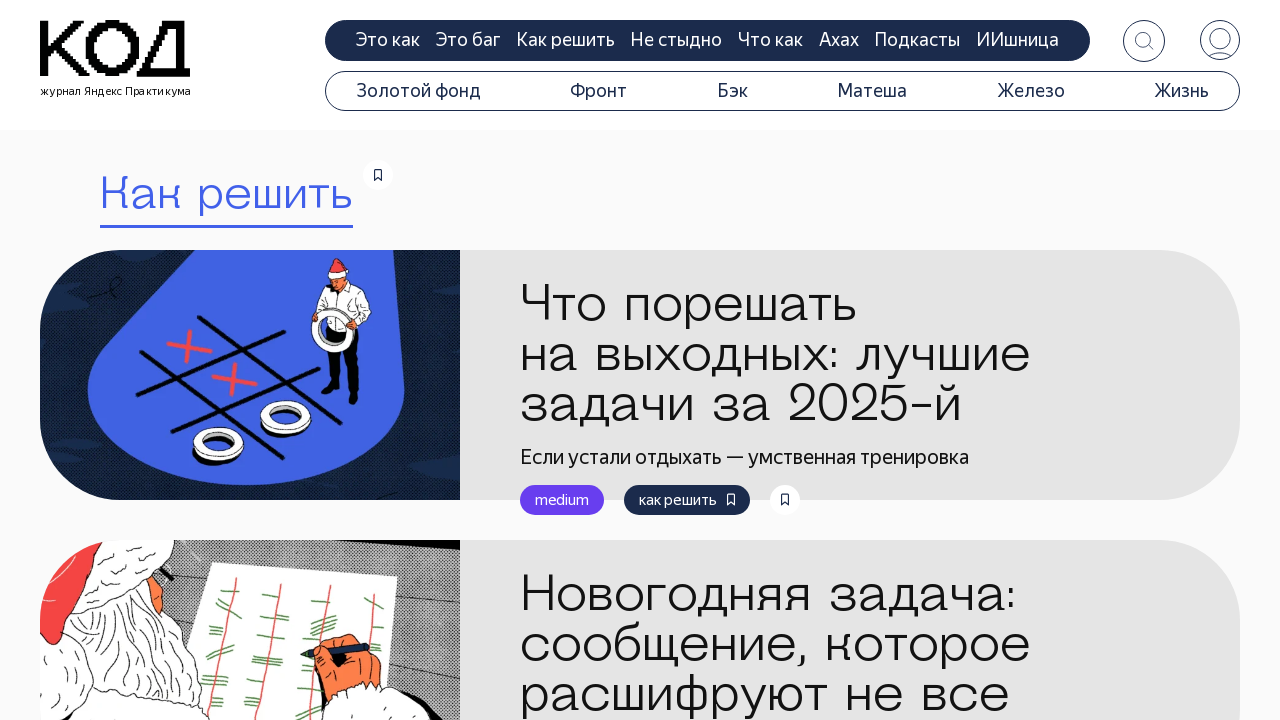

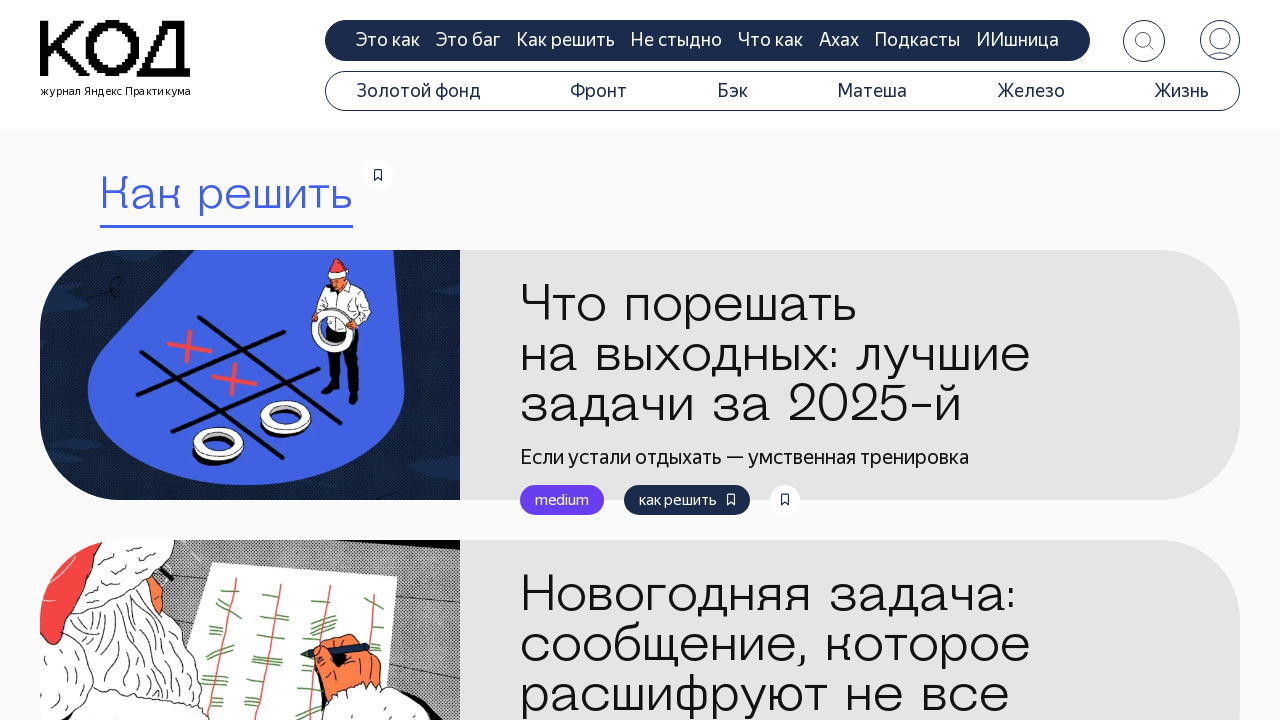